Tests login form validation by clicking submit without entering credentials and verifying that required field error messages appear

Starting URL: https://opensource-demo.orangehrmlive.com

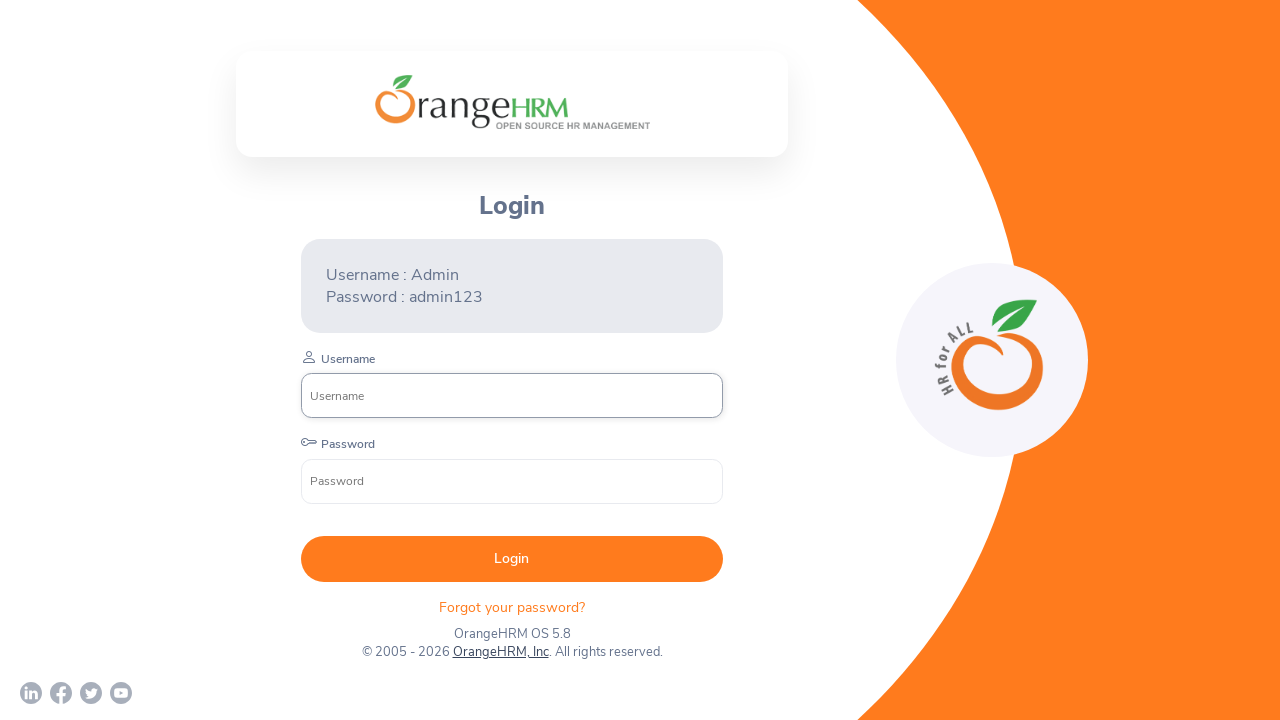

Username input field is present
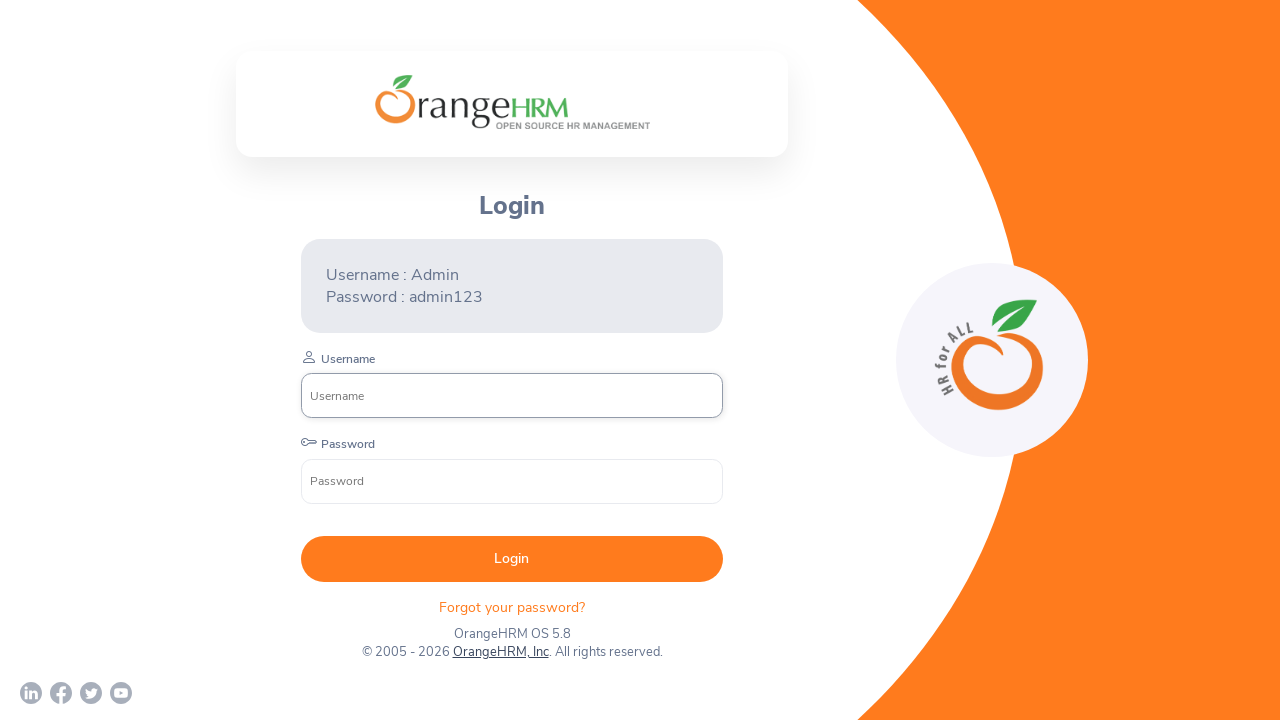

Password input field is present
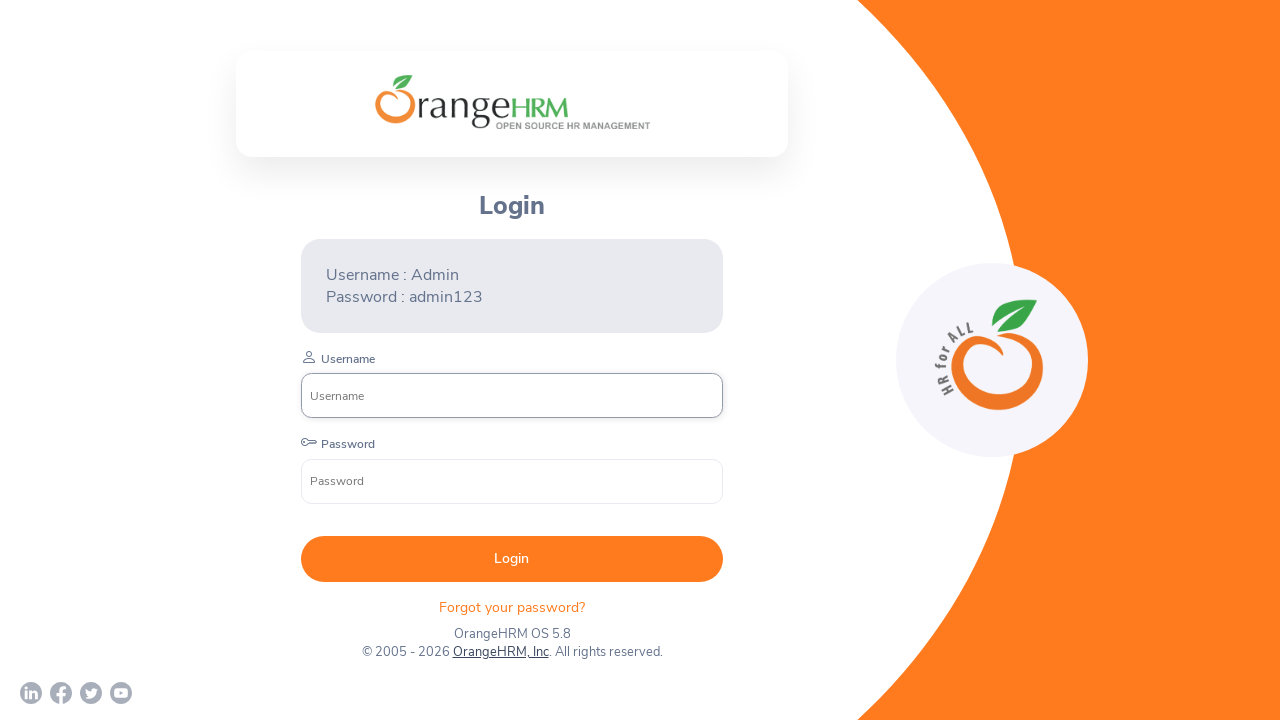

Submit button is present
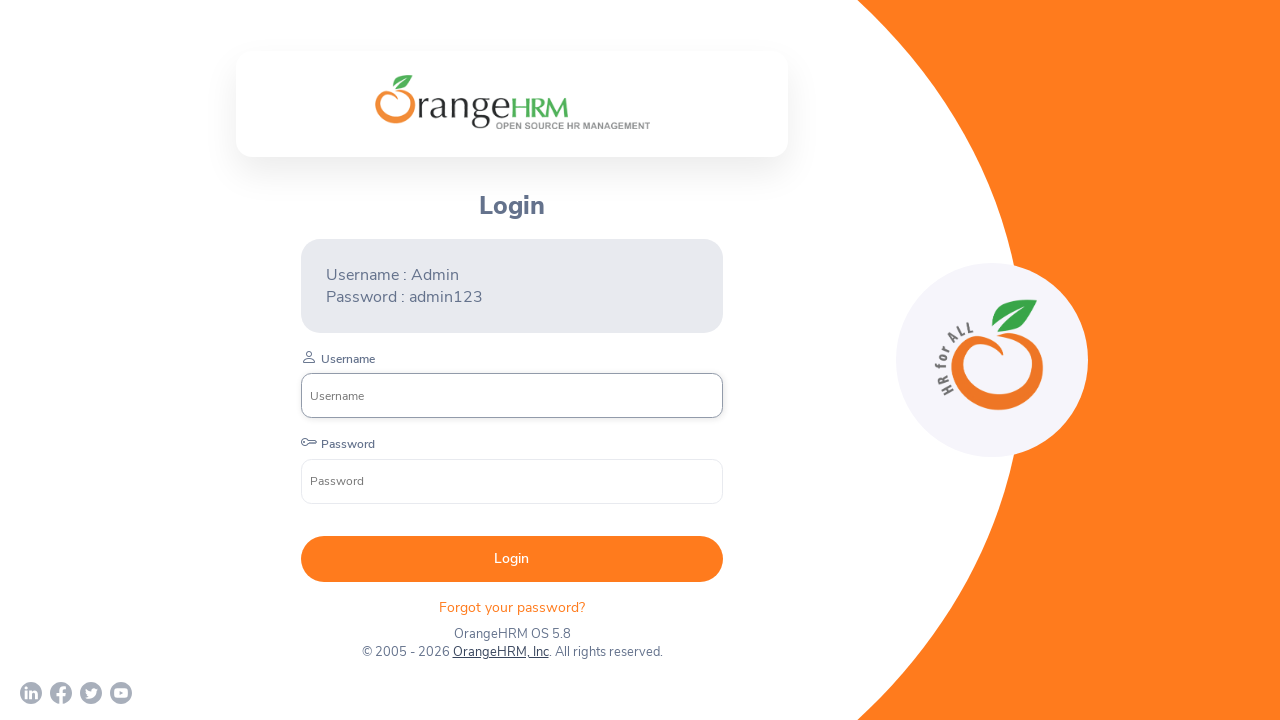

Clicked submit button without entering credentials at (512, 559) on button[type='submit']
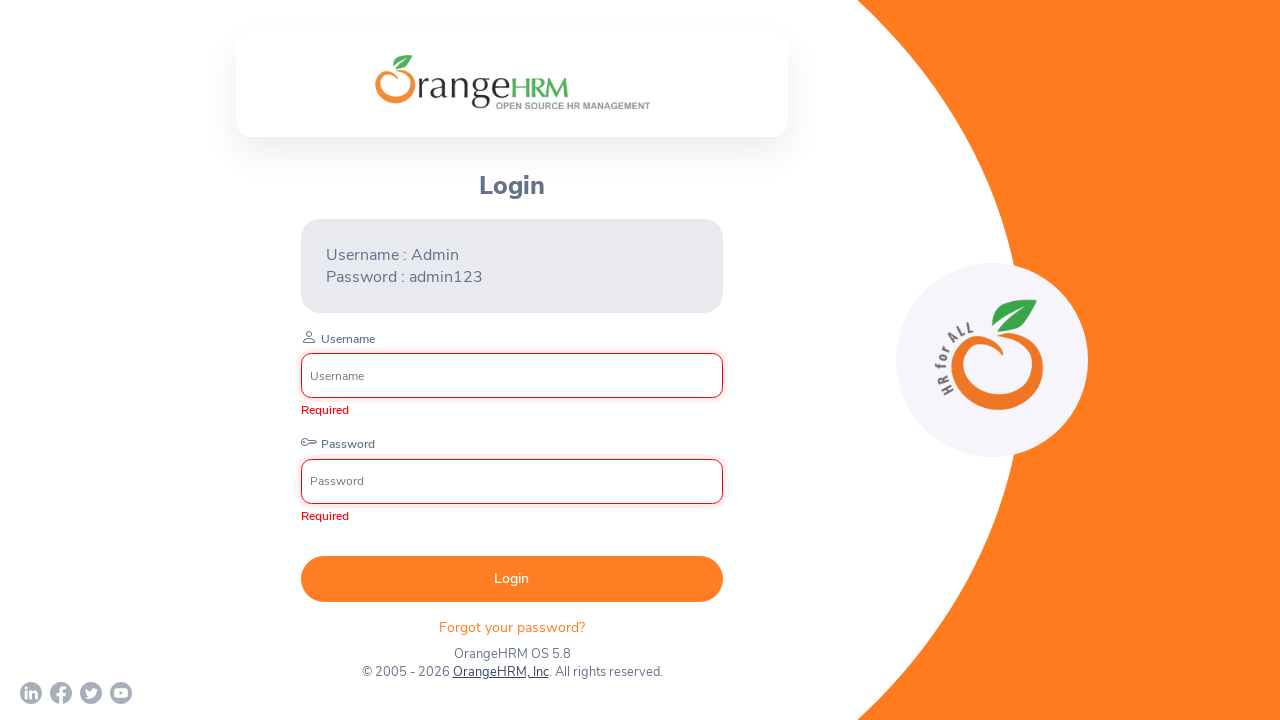

Required field error messages appeared
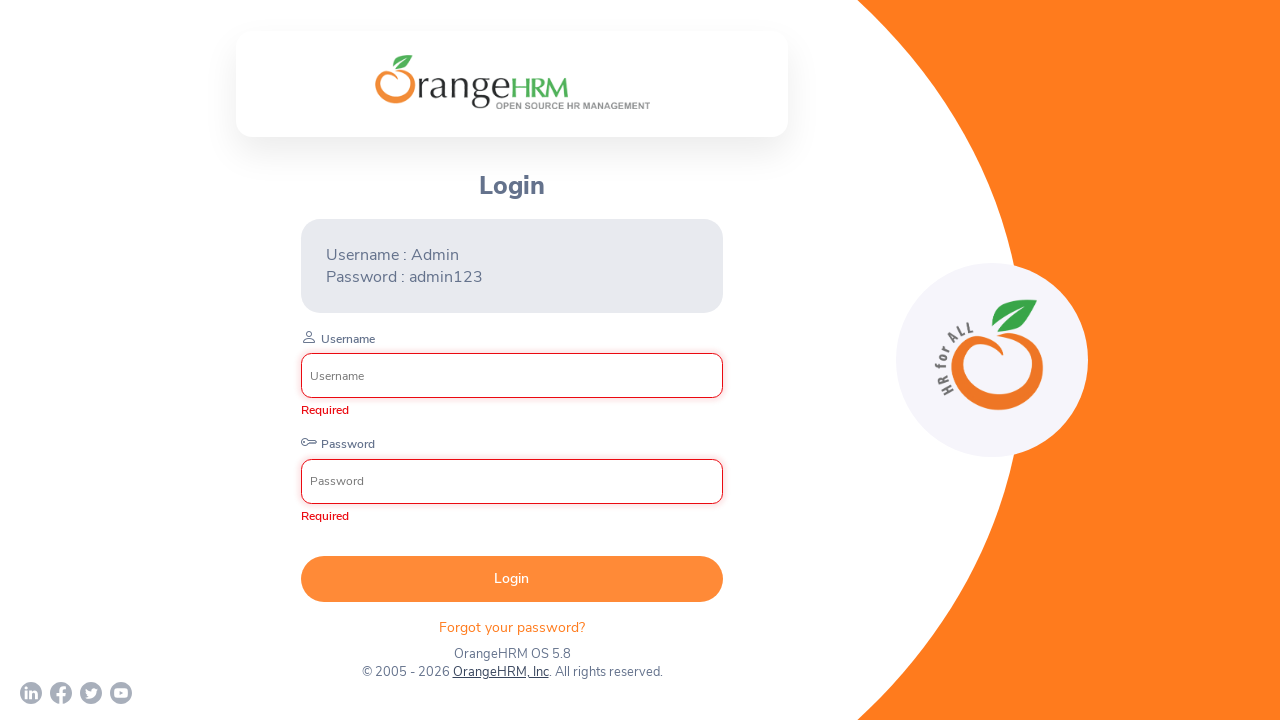

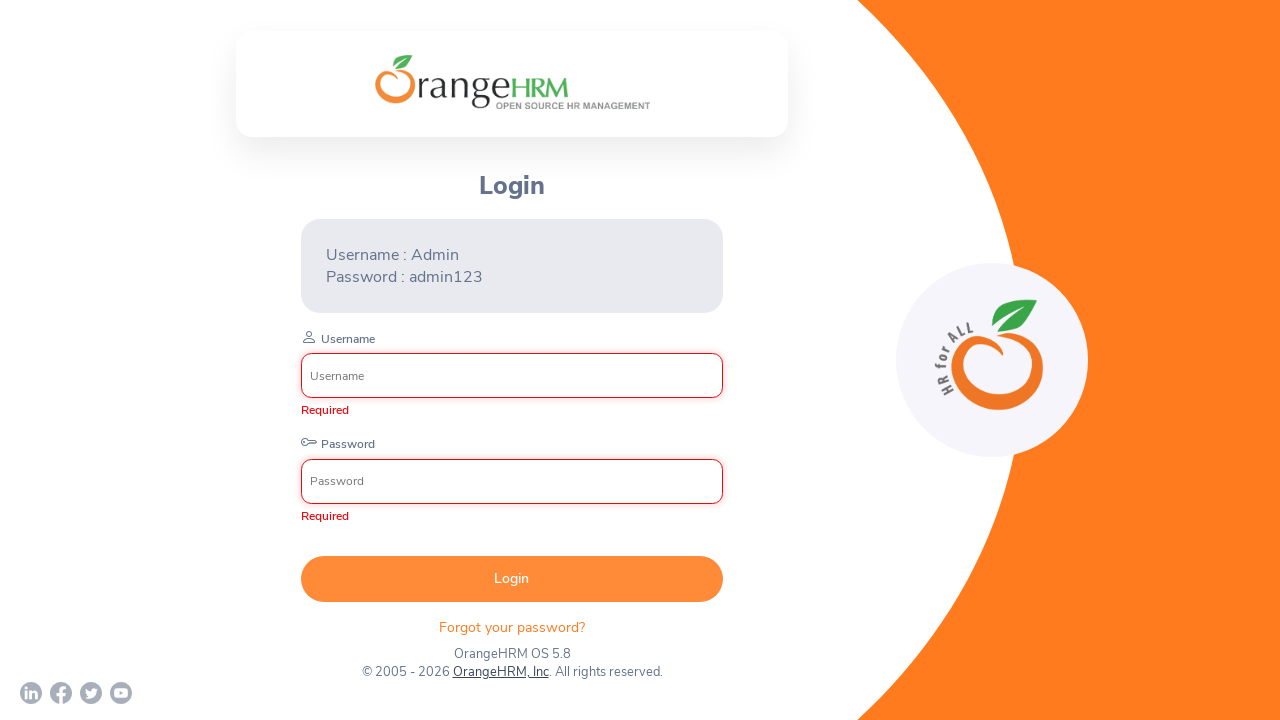